Tests window handle functionality by clicking a link that opens a new tab, switching to the new tab, and verifying the new window's title is "New Window"

Starting URL: https://the-internet.herokuapp.com/windows

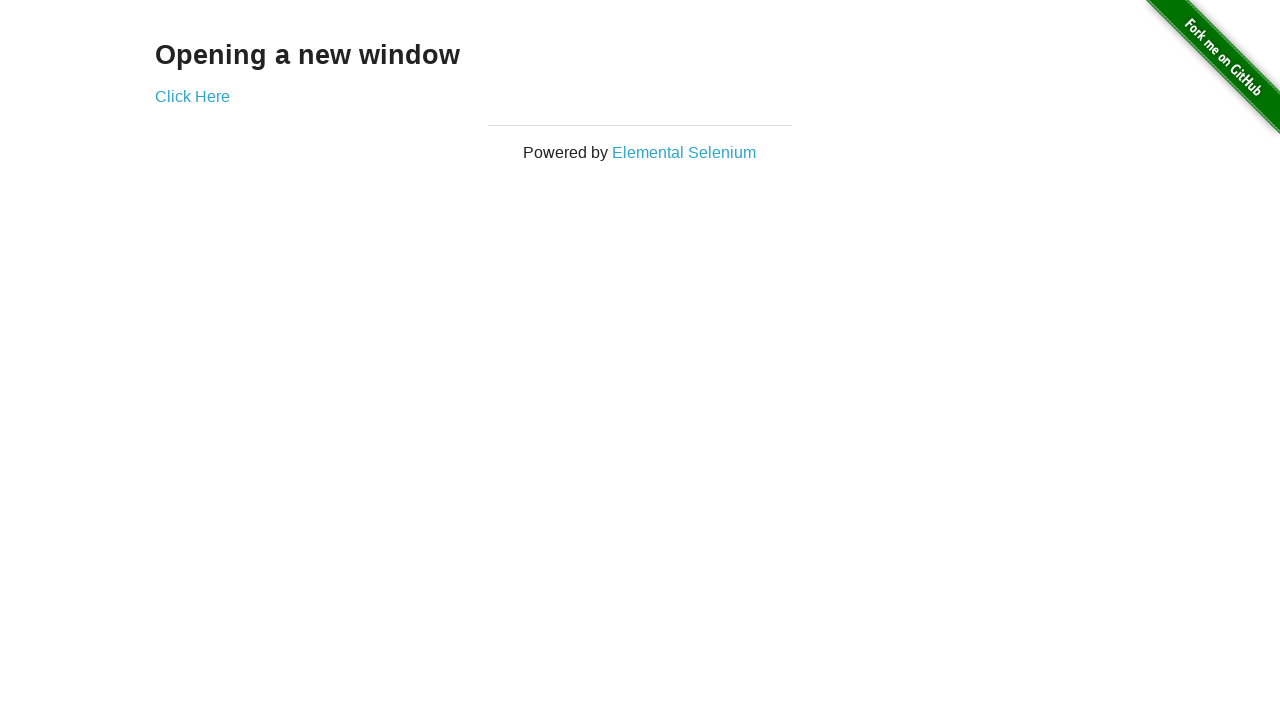

Clicked 'Click Here' link to open new tab at (192, 96) on xpath=//*[text()='Click Here']
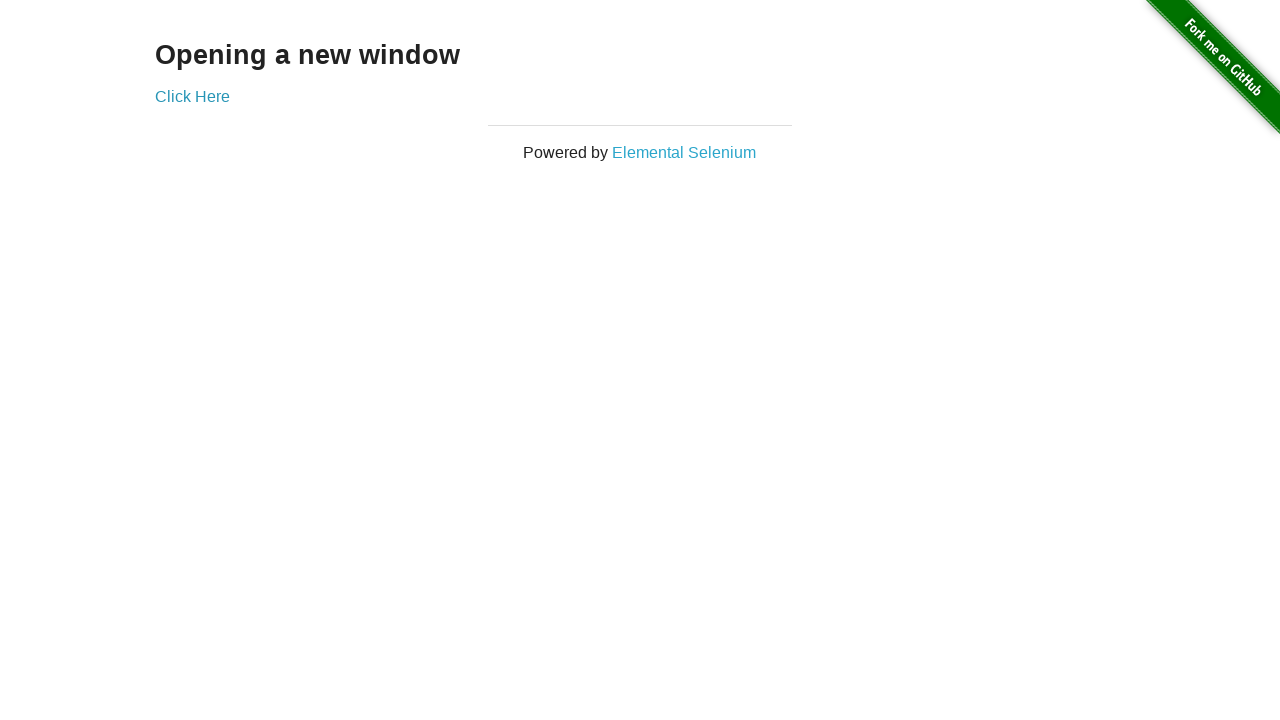

Captured new page object from context
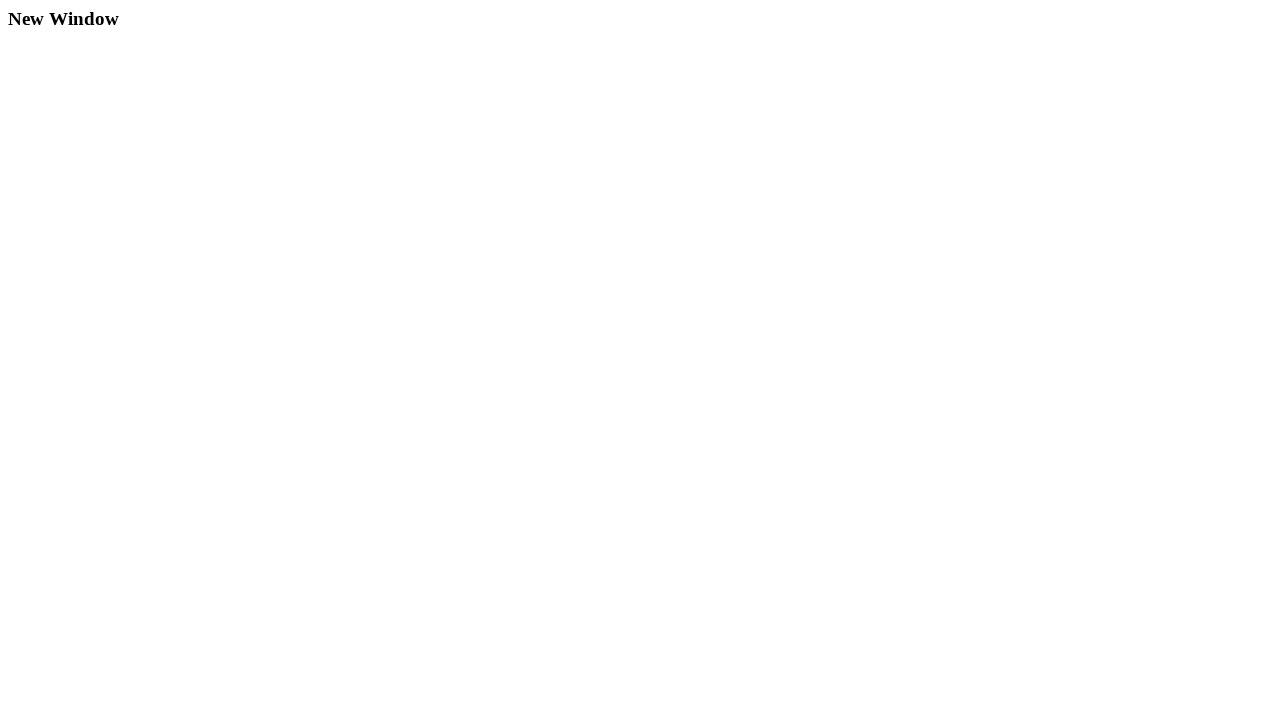

New page finished loading
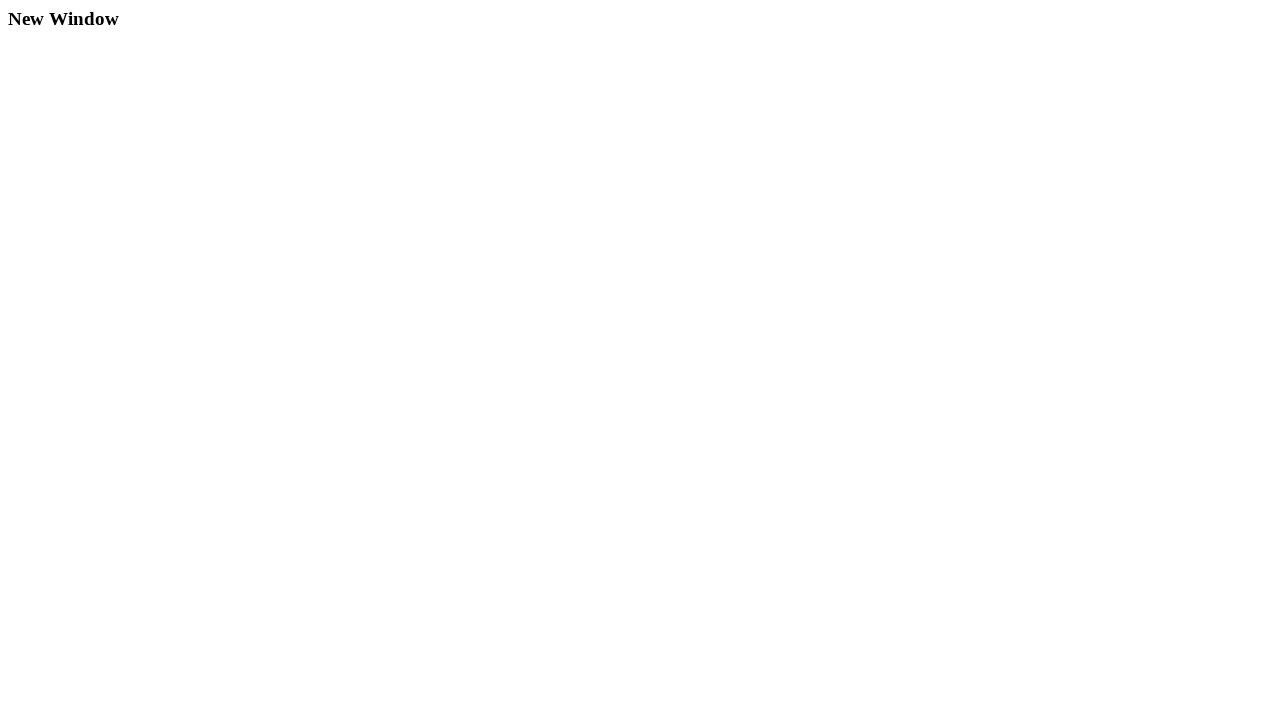

Verified new window title is 'New Window'
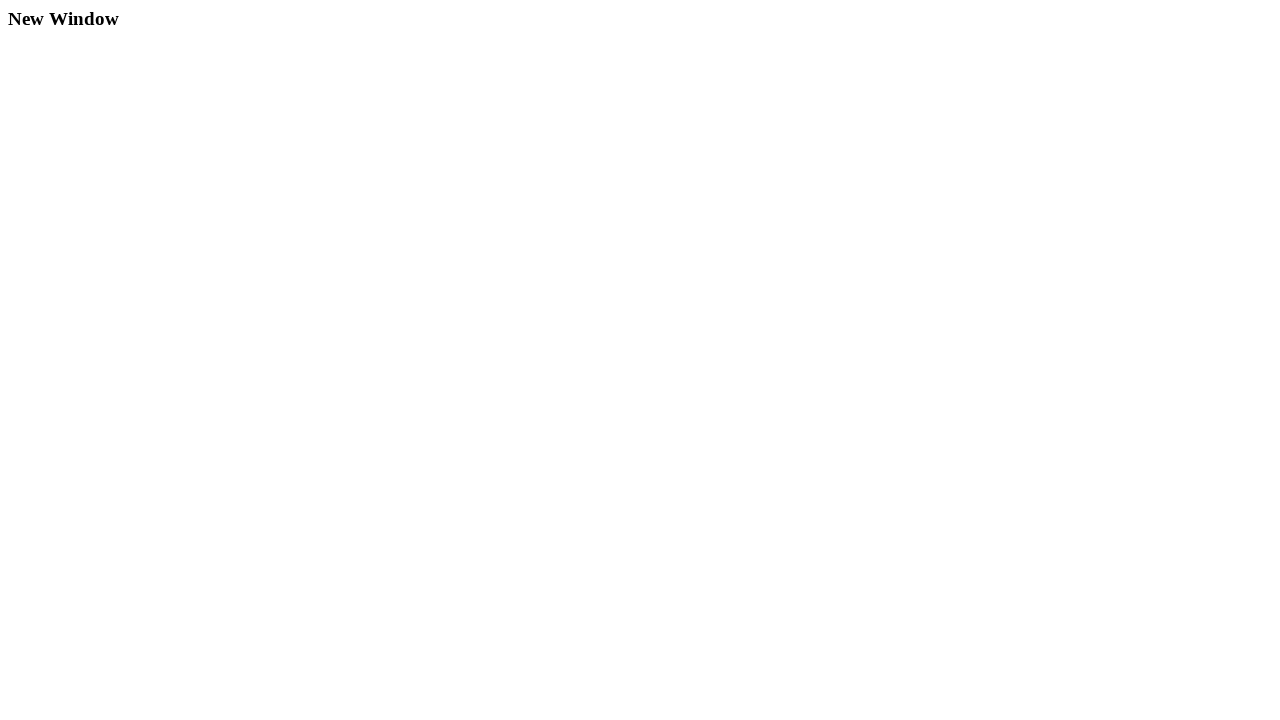

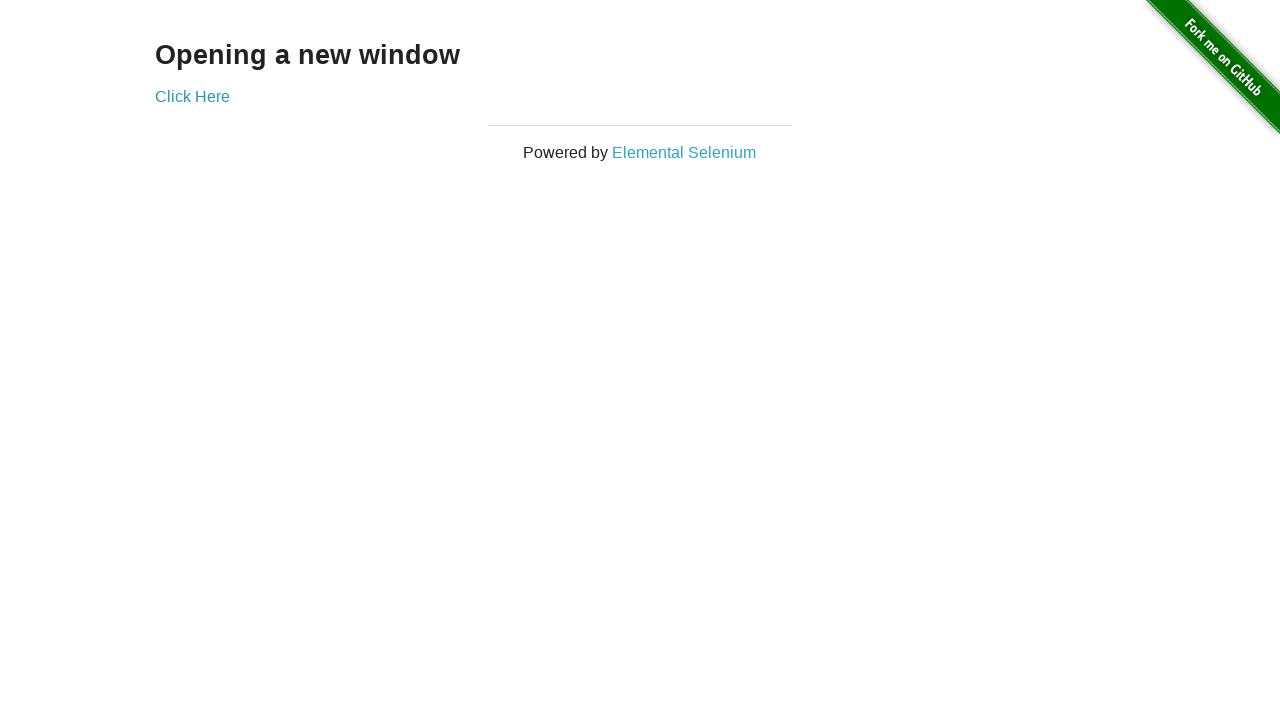